Tests drag and drop functionality by dragging an image element to a drop zone on the page

Starting URL: https://grotechminds.com/drag-and-drop/

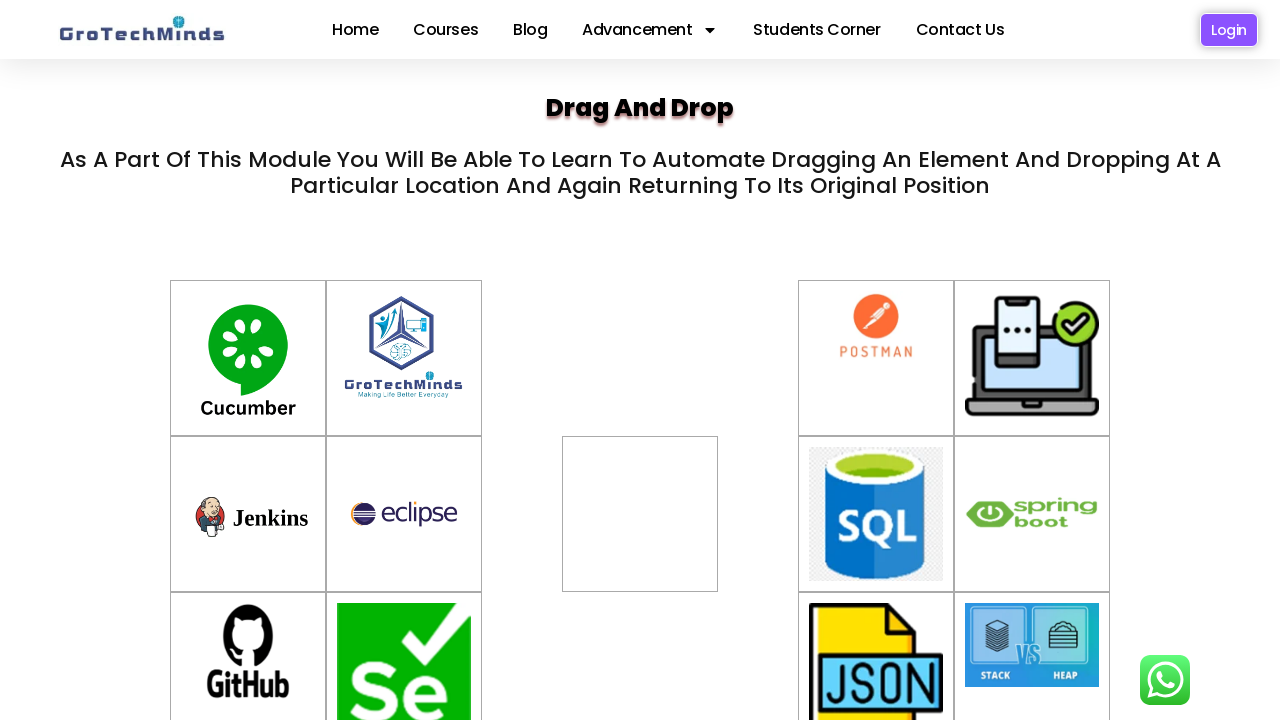

Located draggable image element in container-6
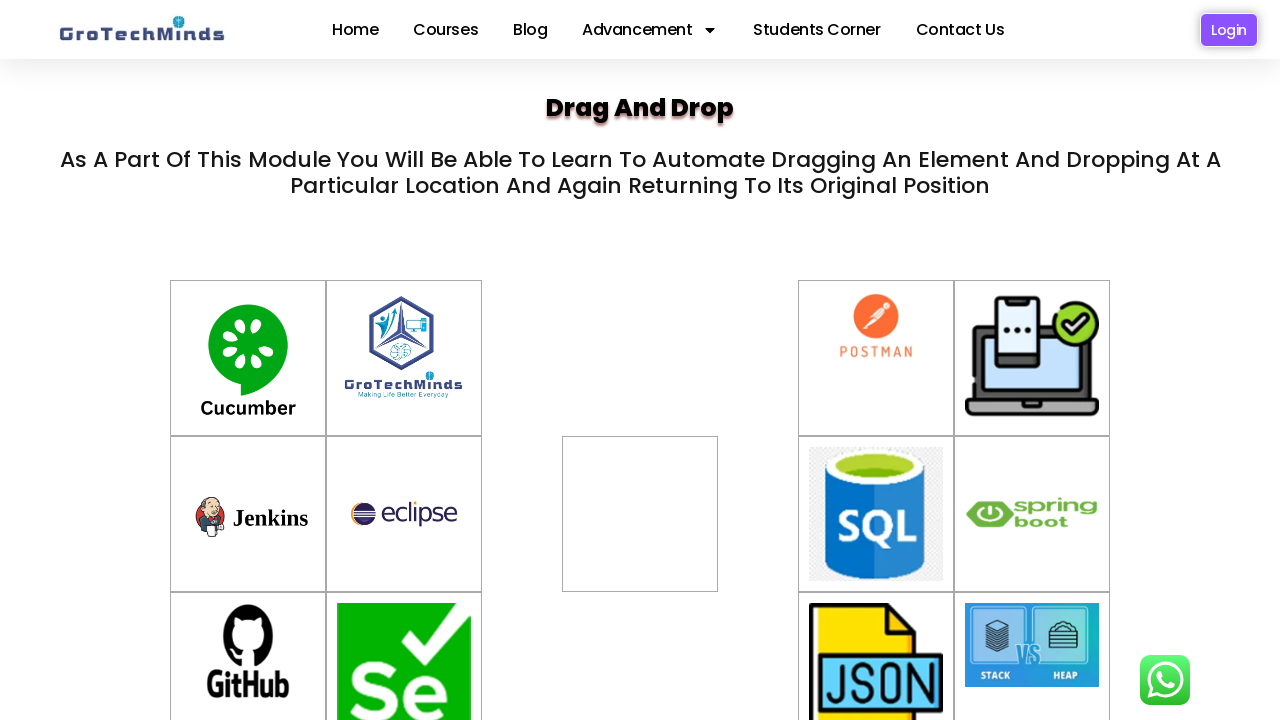

Located drop zone element with id 'div2'
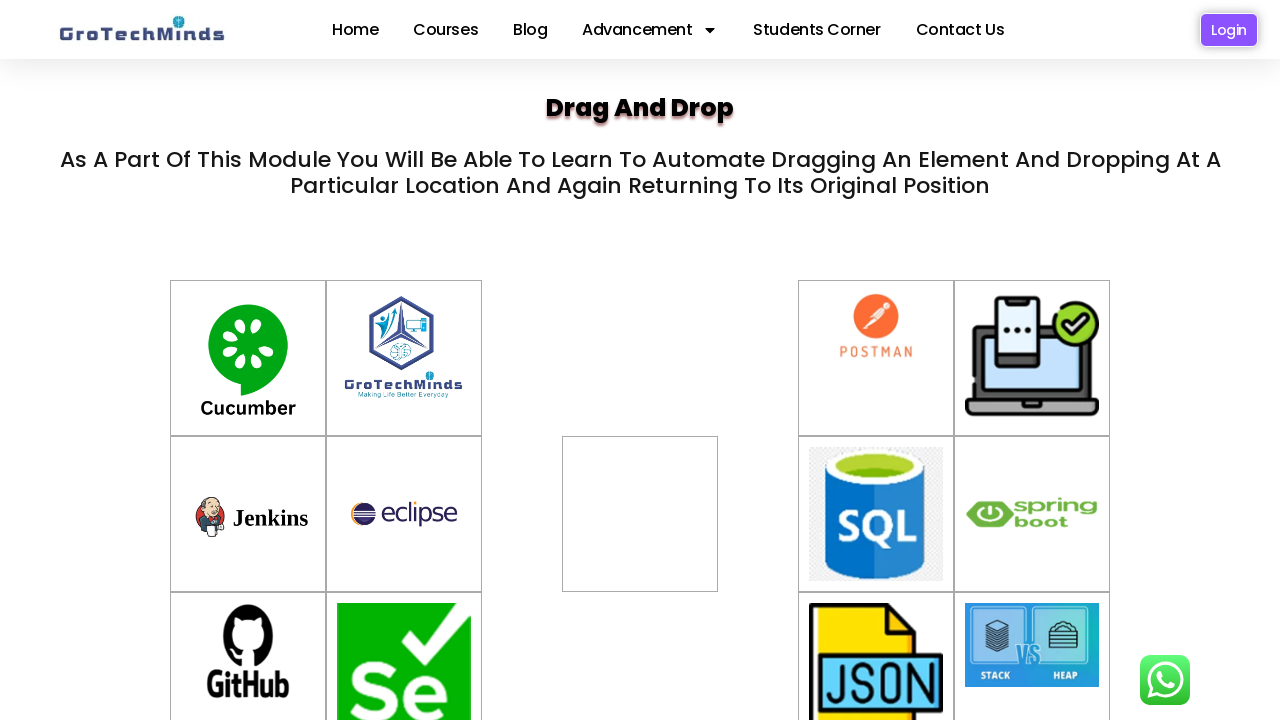

Dragged image element to drop zone successfully at (640, 514)
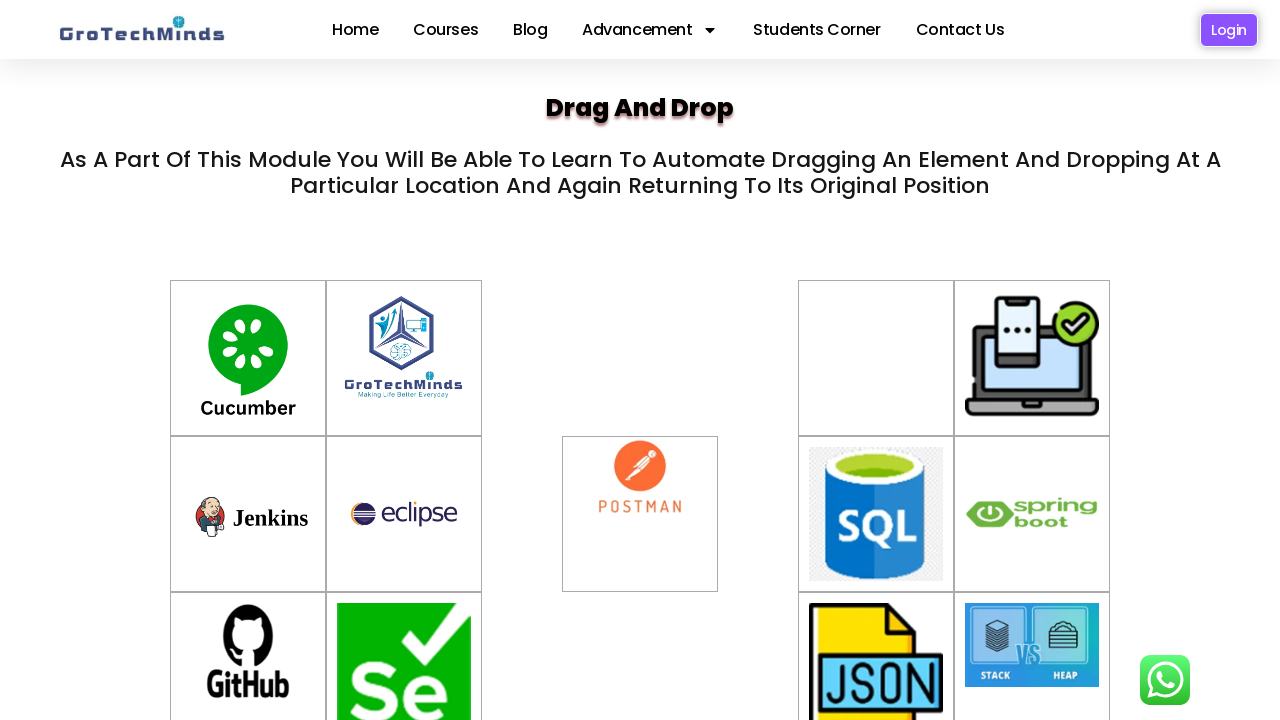

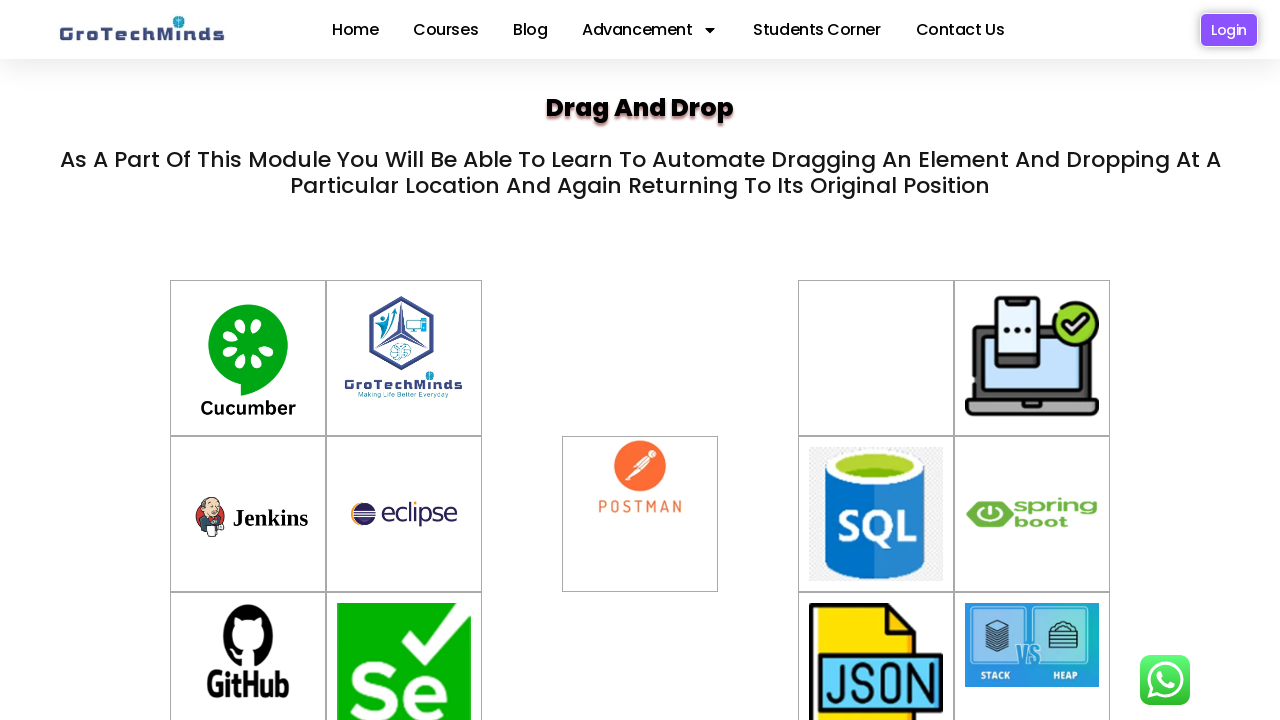